Tests dropdown selection functionality by selecting an option from a dropdown menu using index-based selection on a public test site.

Starting URL: https://the-internet.herokuapp.com/dropdown

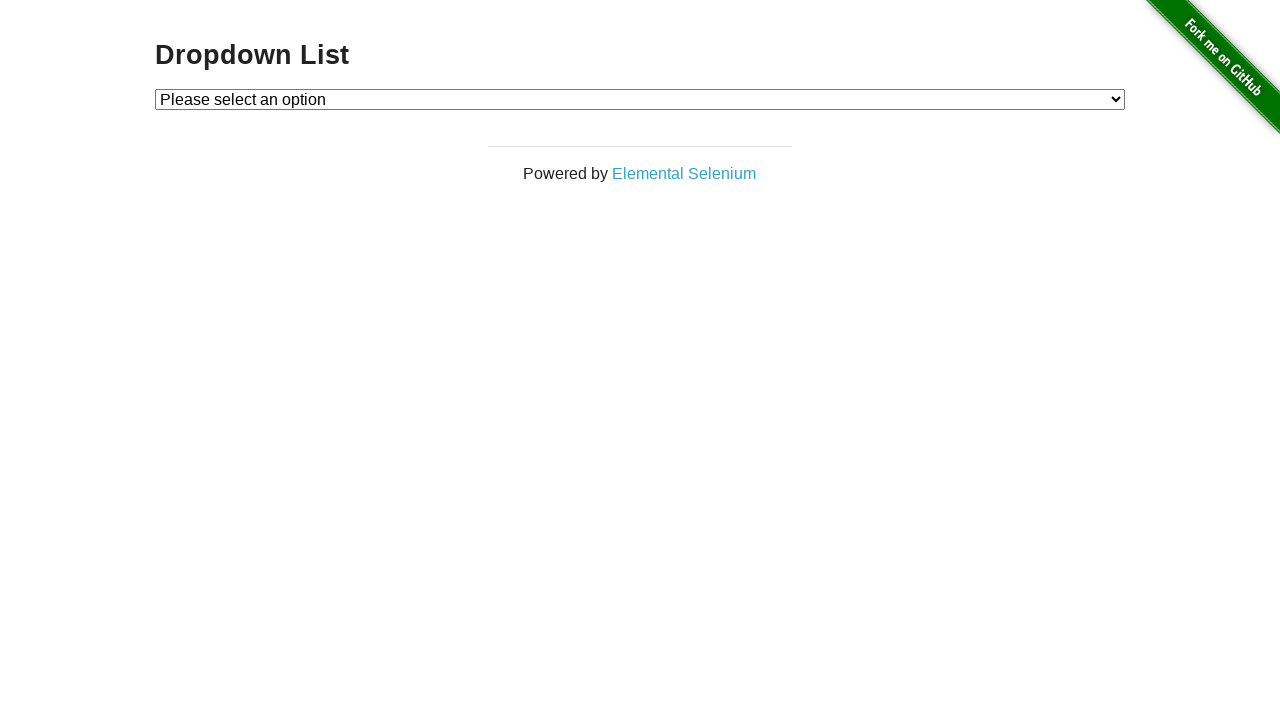

Selected 'Option 1' from dropdown menu using index-based selection on #dropdown
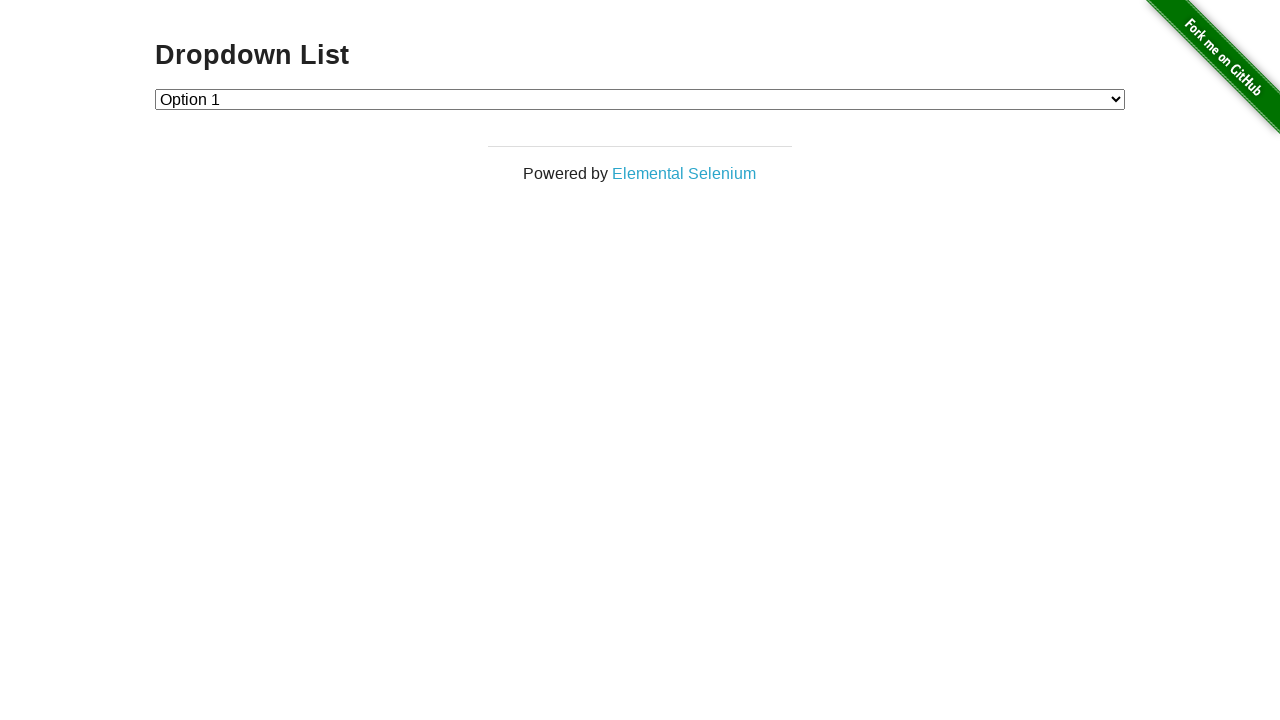

Verified that 'Option 1' is selected in the dropdown
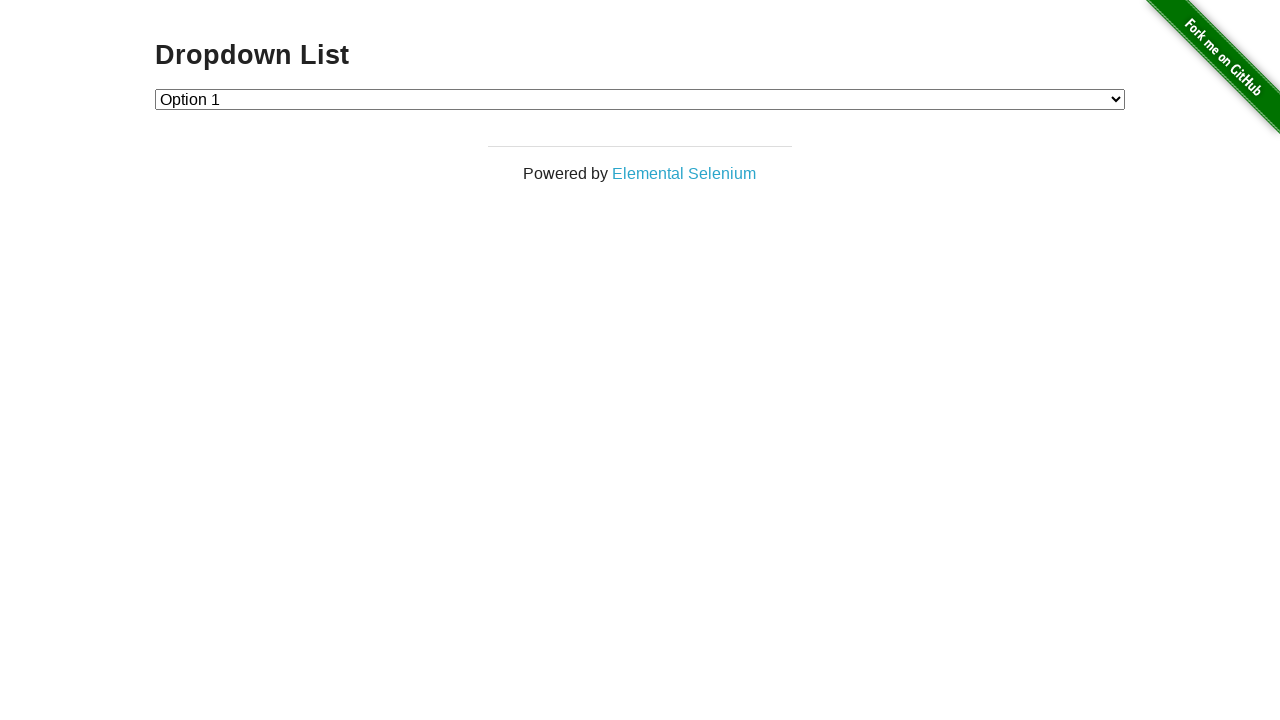

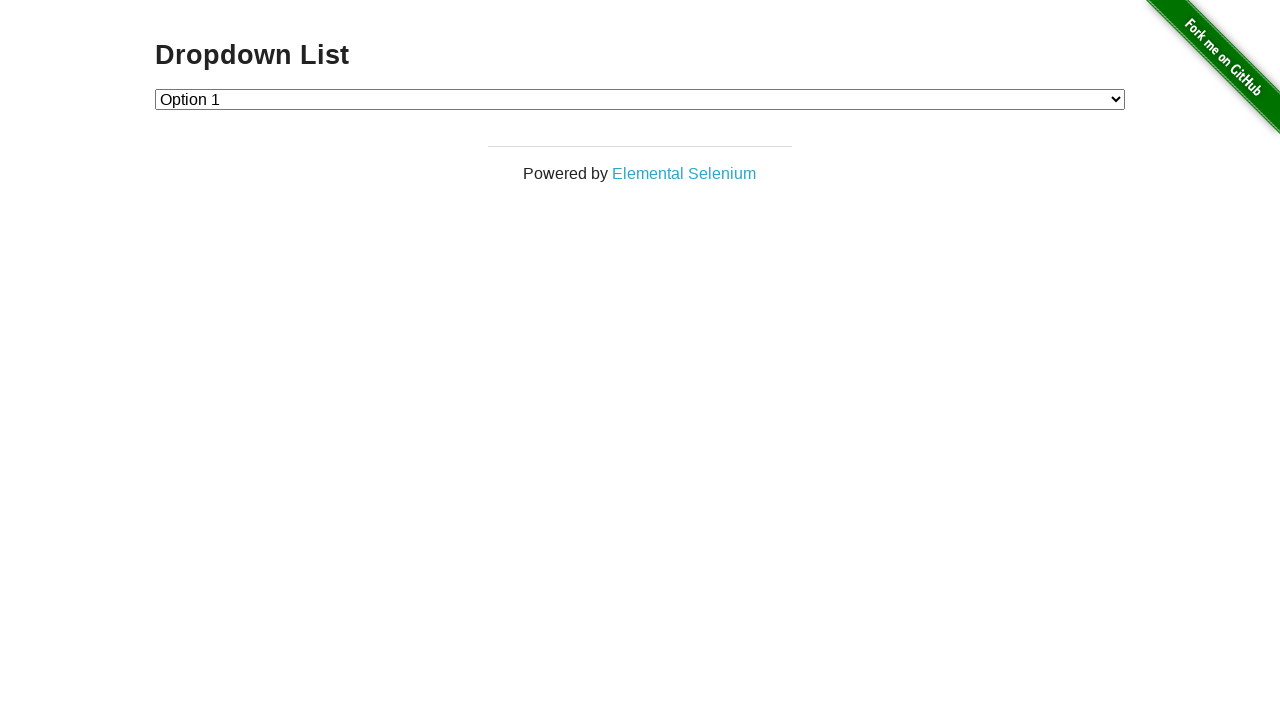